Tests accordion functionality by clicking multiple accordion buttons to expand/collapse sections

Starting URL: https://www.tutorialspoint.com/selenium/practice/accordion.php

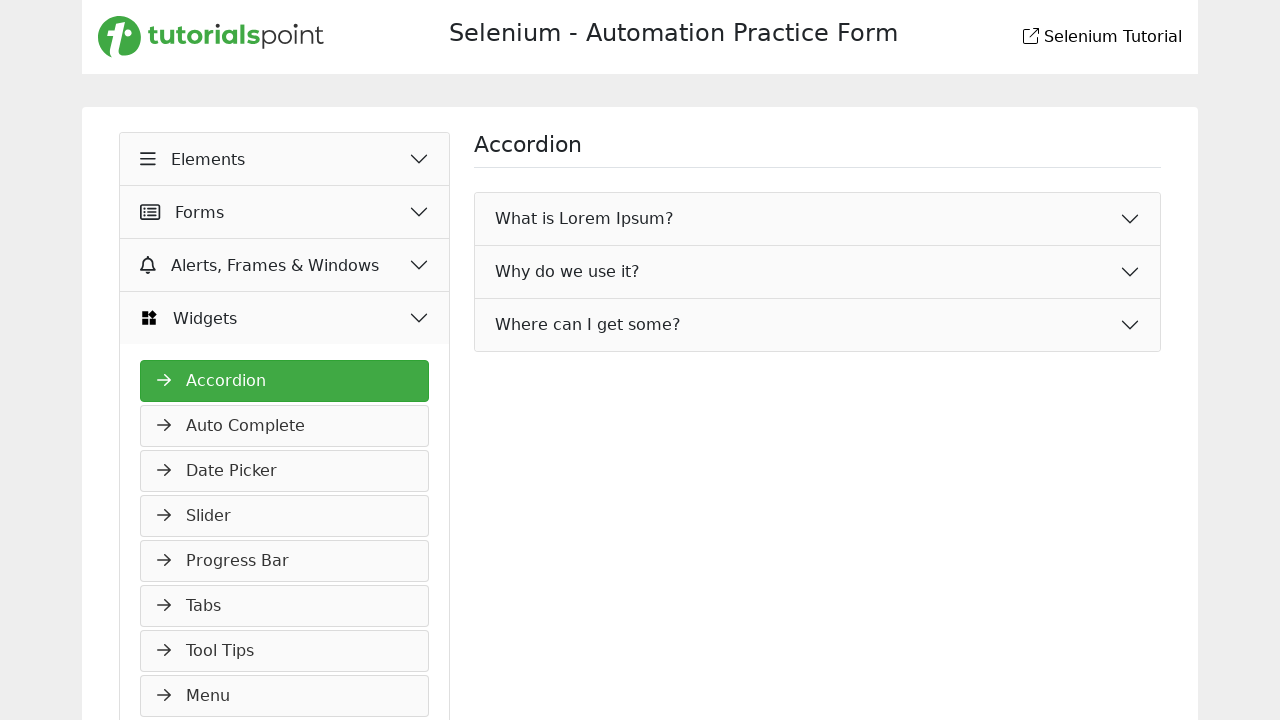

Clicked first accordion button to expand section at (818, 219) on xpath=//*[@id='headingTwentyOne']/button
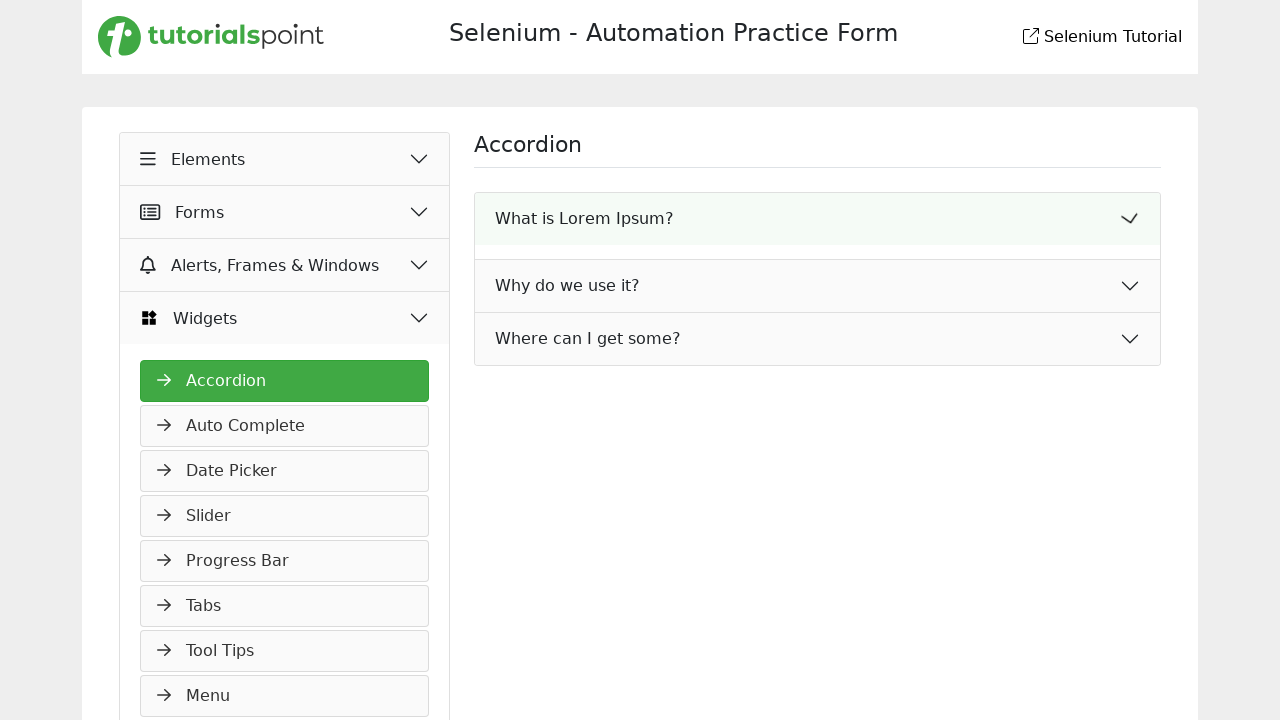

Scrolled to bottom of page
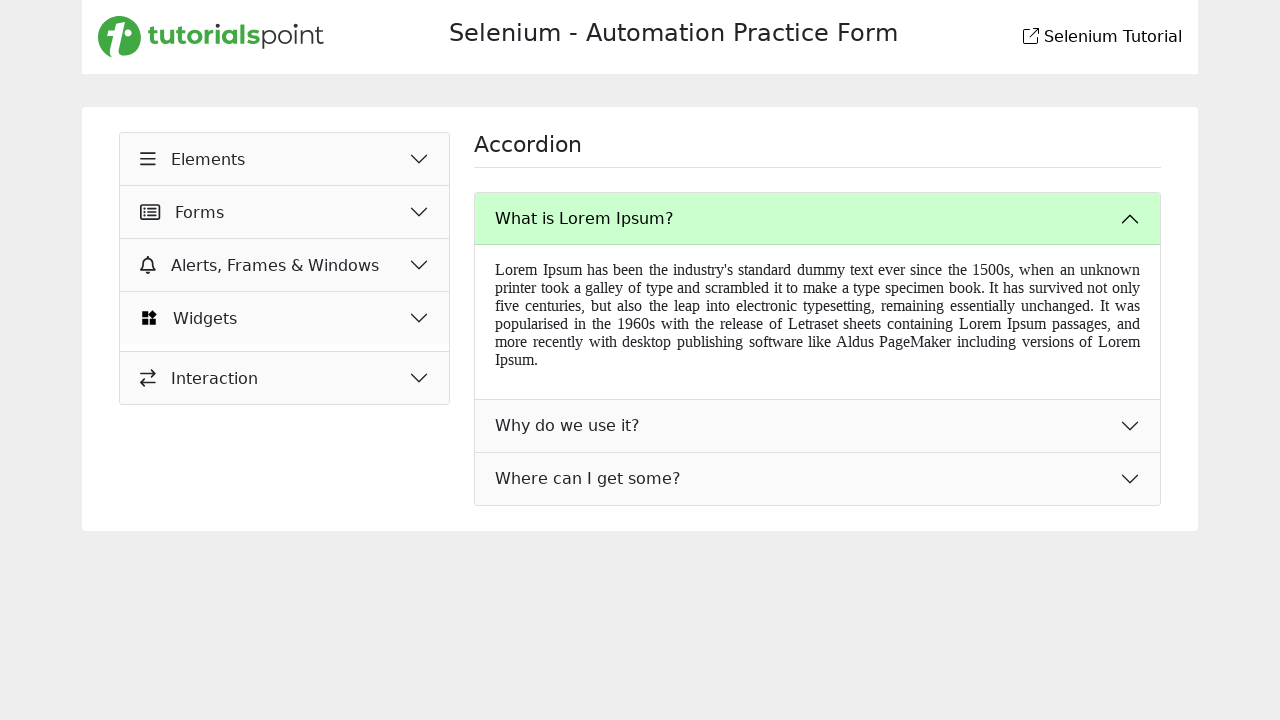

Clicked second accordion button to expand section at (818, 428) on xpath=//*[@id='headingTwentyTwo']/button
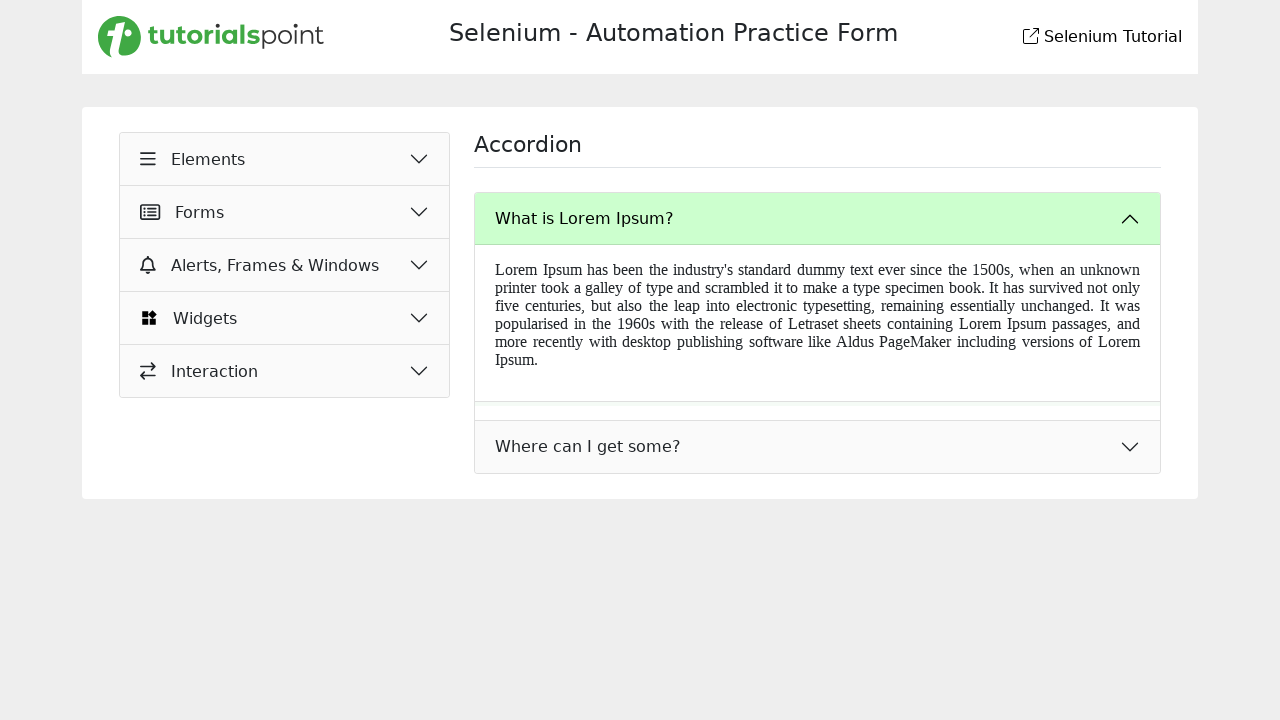

Clicked third accordion button to expand section at (818, 609) on xpath=//*[@id='headingTwentyThree']/button
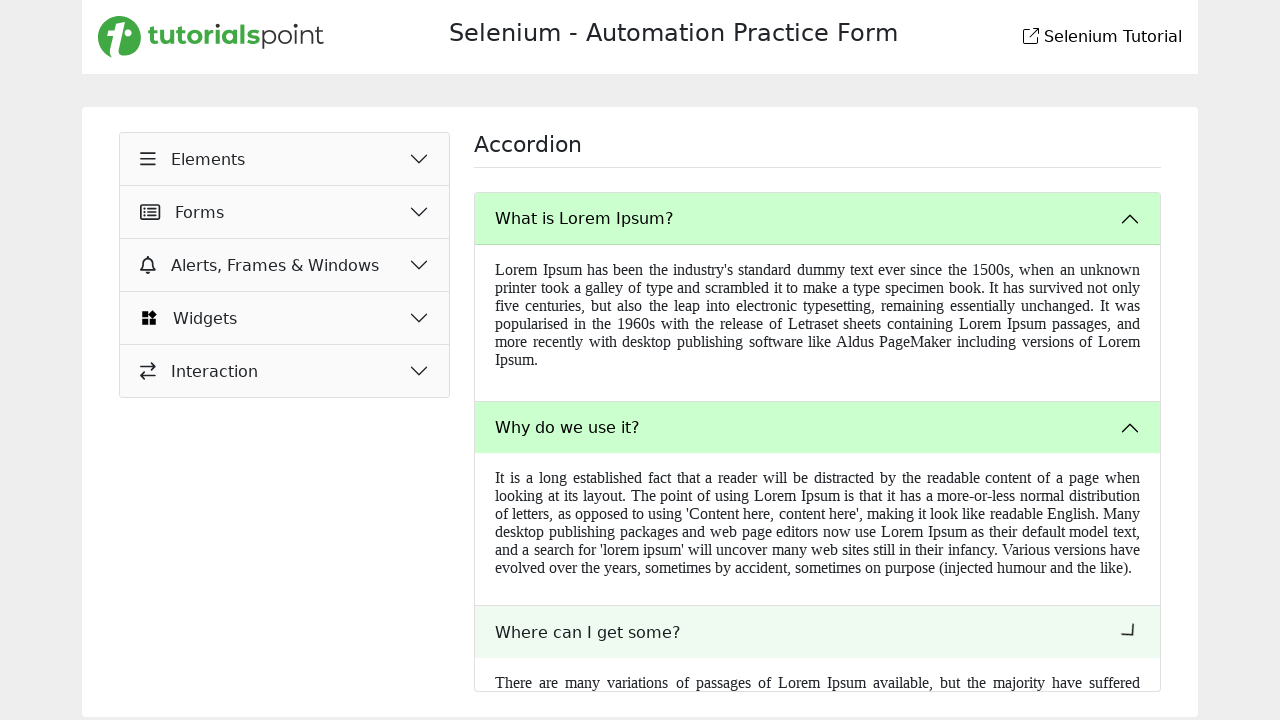

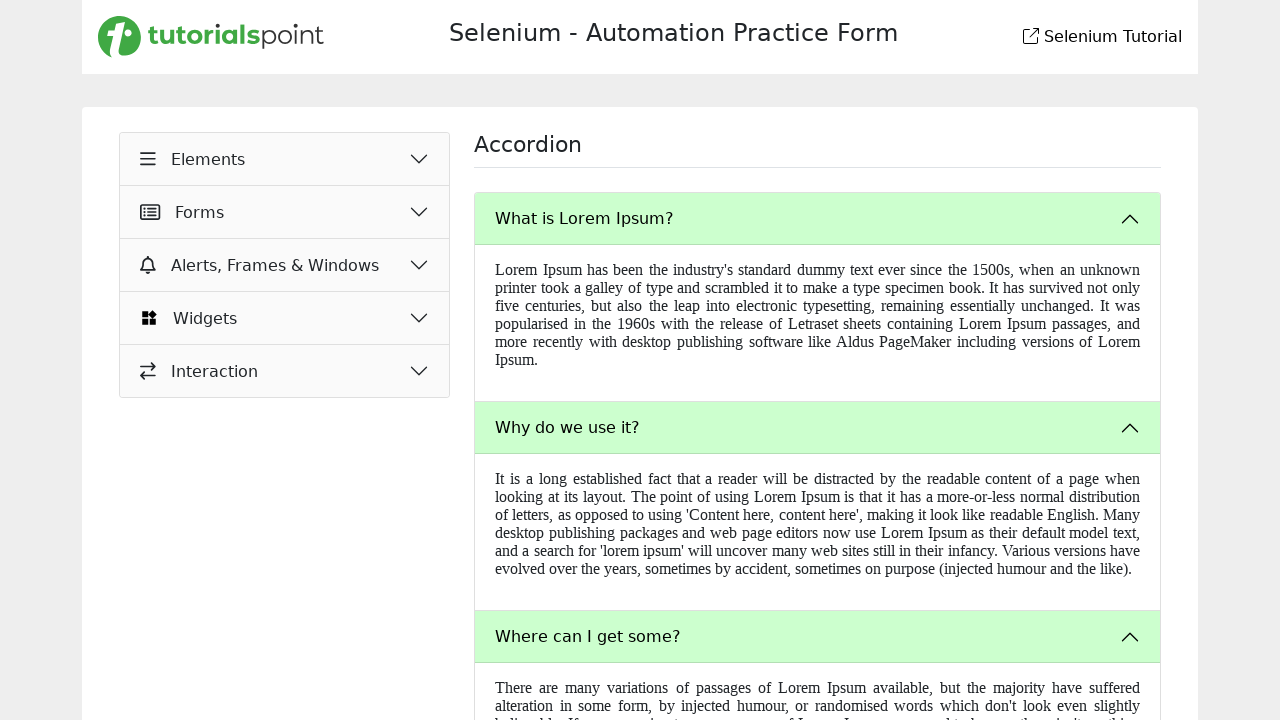